Tests CSS locator functionality by navigating to a blog post and entering a search term in the search field using various CSS selector patterns.

Starting URL: https://automationpanda.com/2019/01/15/web-element-locators-for-test-automation/

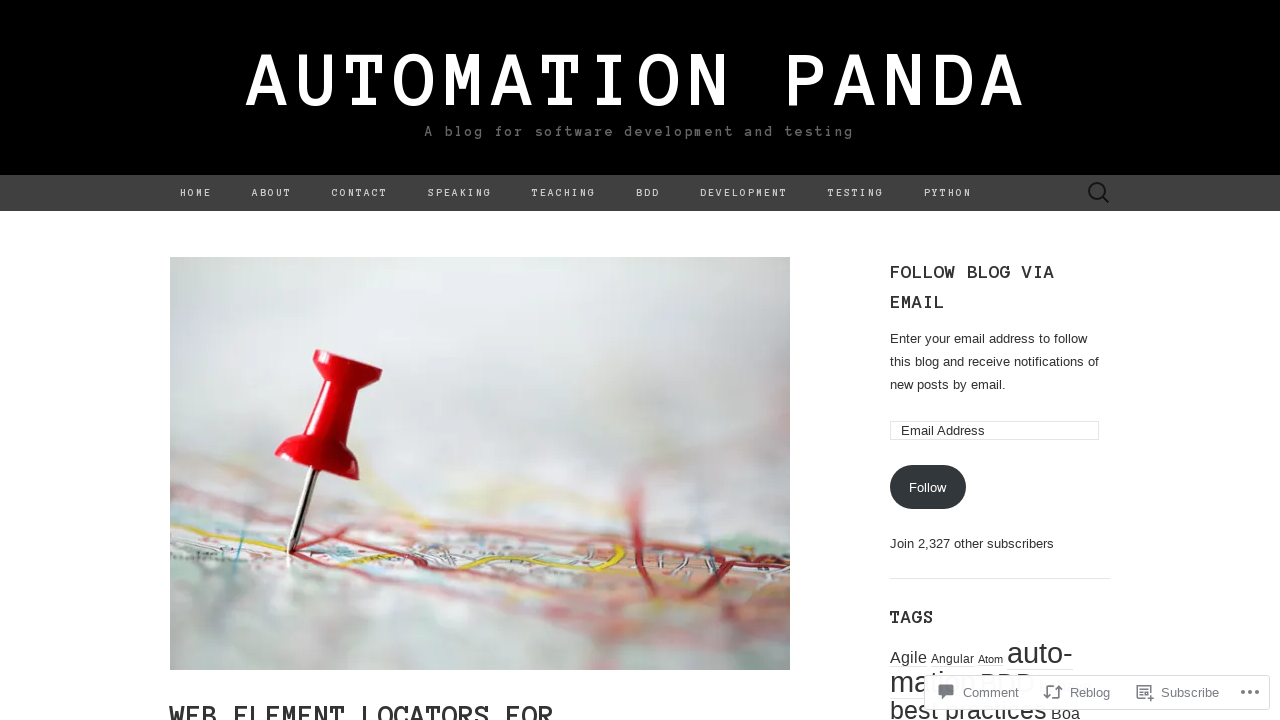

Filled search field with 'actors' using CSS selector combining class and attribute on .search-field[type='search']
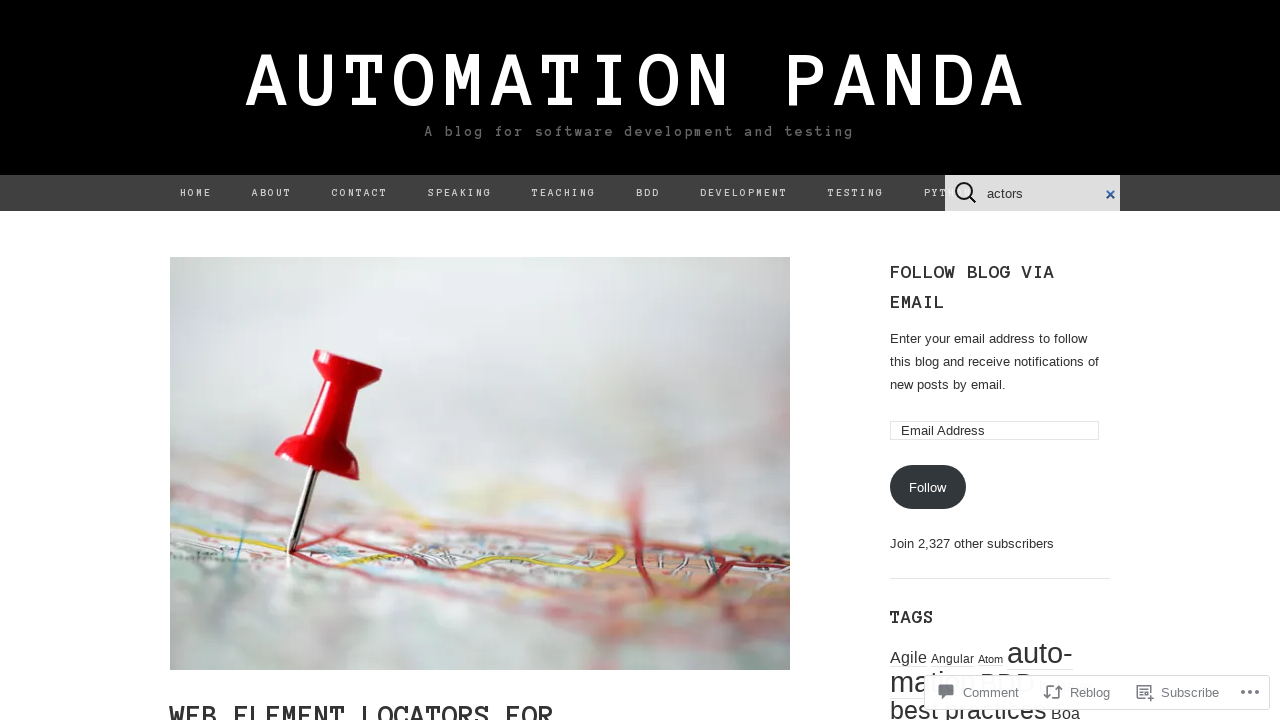

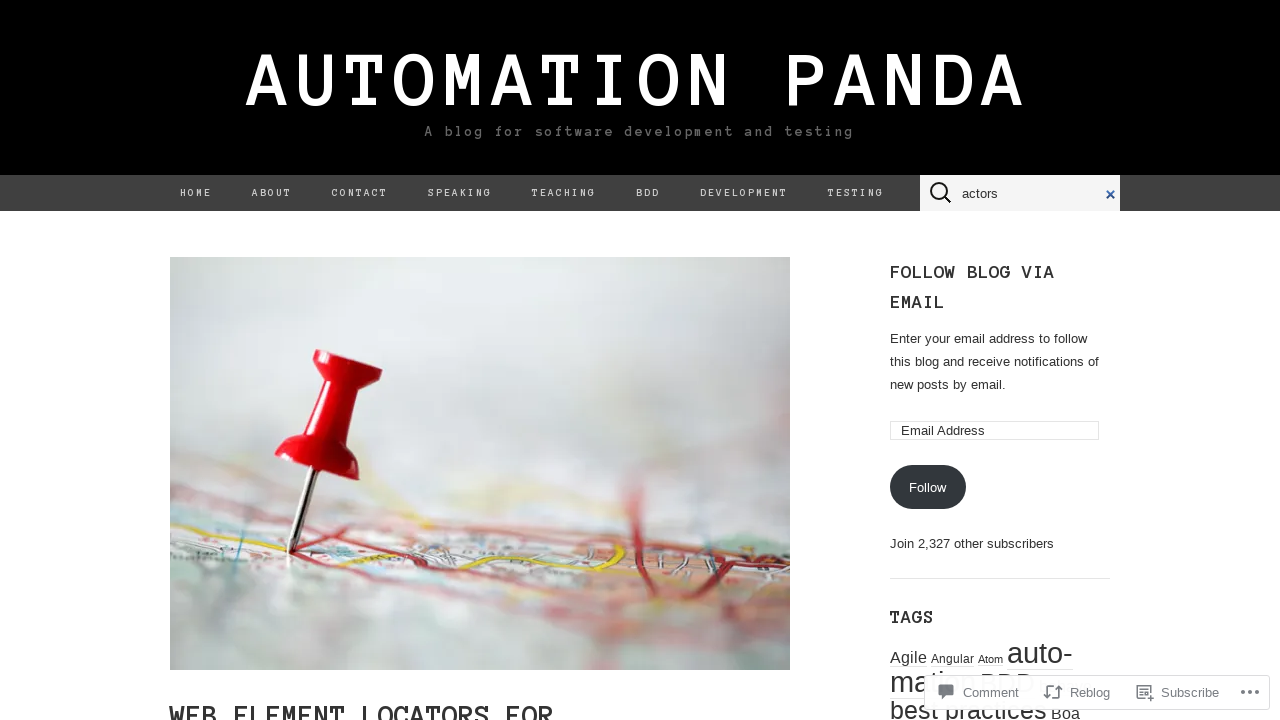